Navigates to an OpenCart demo site and retrieves the page title to verify the page loads correctly

Starting URL: https://naveenautomationlabs.com/opencart

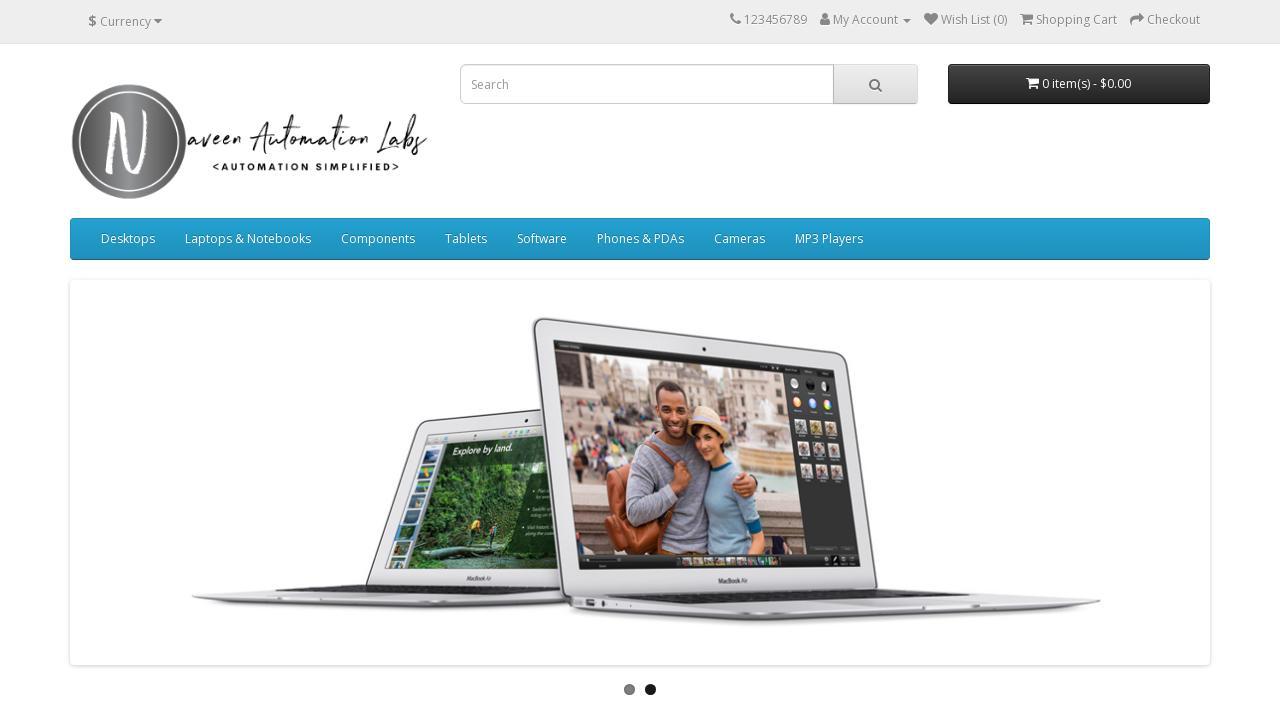

Retrieved page title to verify page loaded correctly
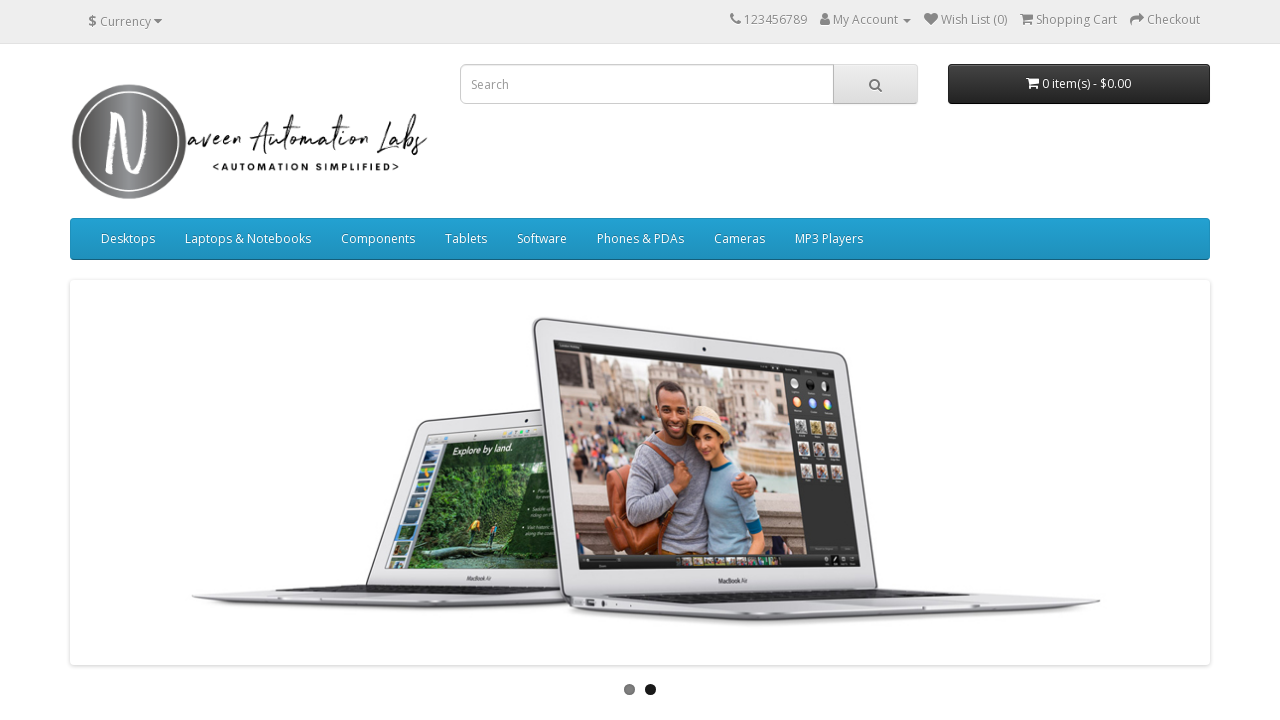

Printed page title: Your Store
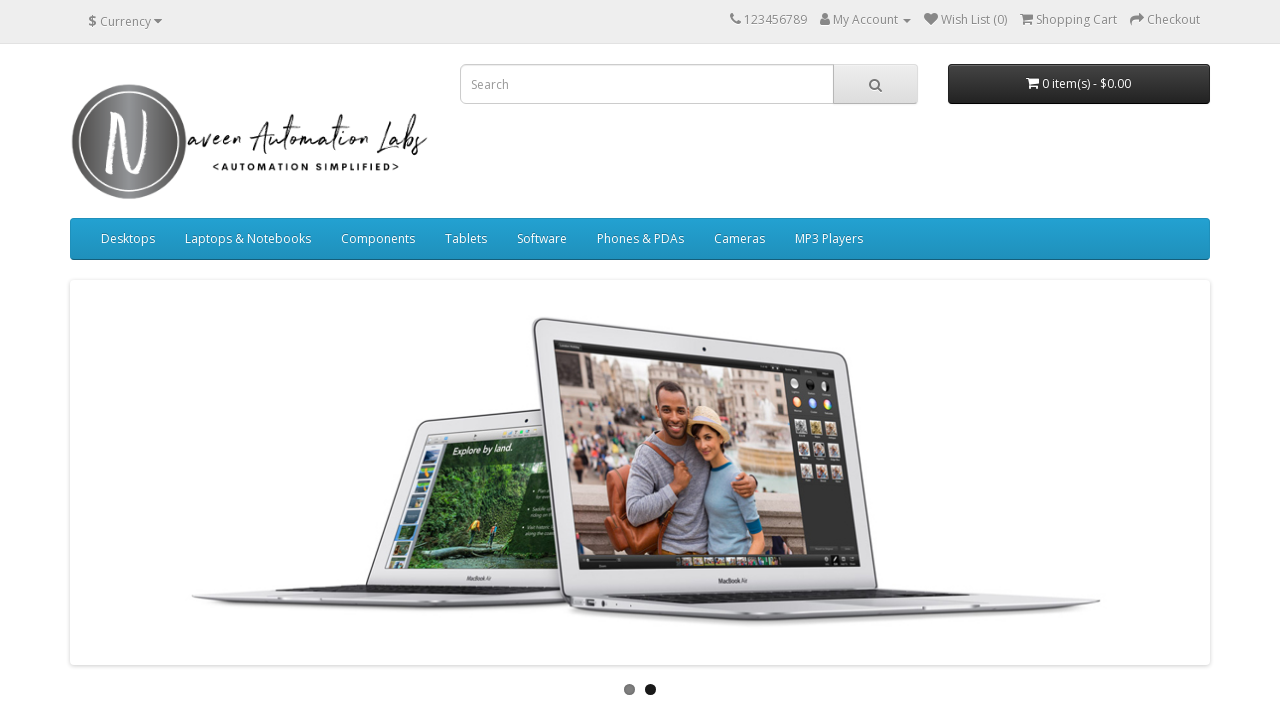

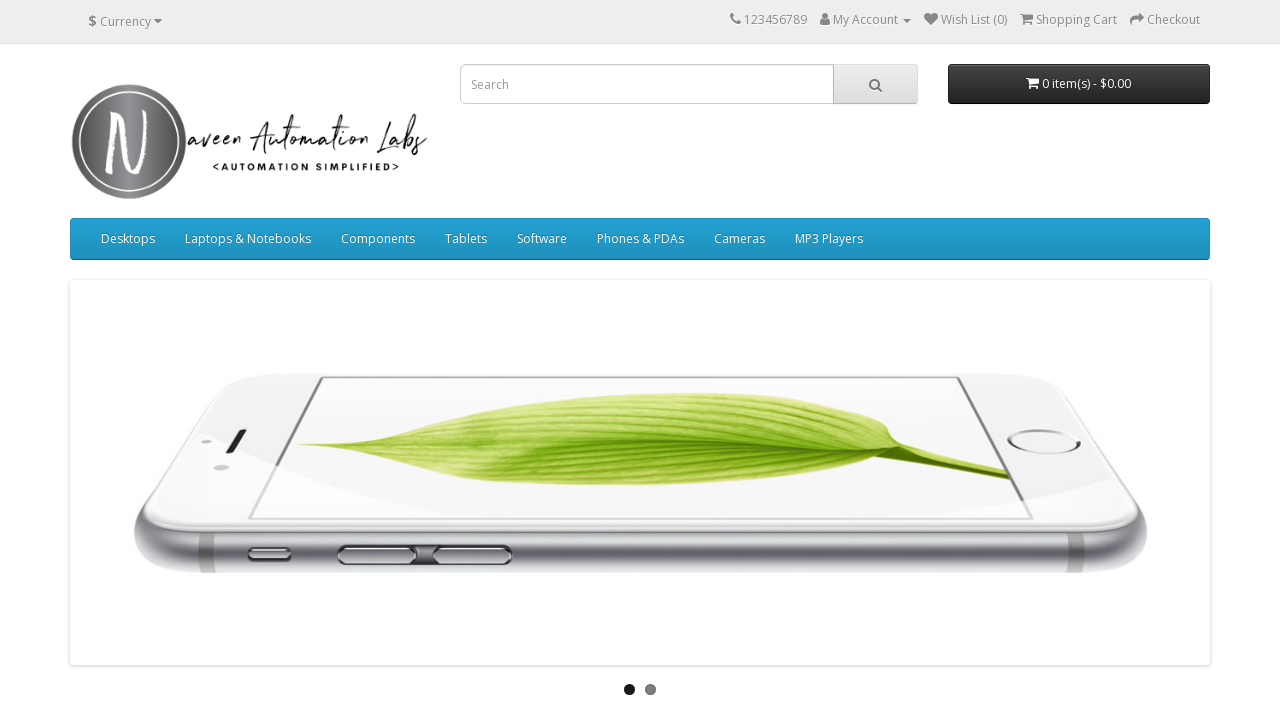